Tests flight booking form by selecting round trip, entering departure and arrival cities, selecting dates, adding passengers (adults, children, infants), and submitting the search.

Starting URL: https://rahulshettyacademy.com/dropdownsPractise/

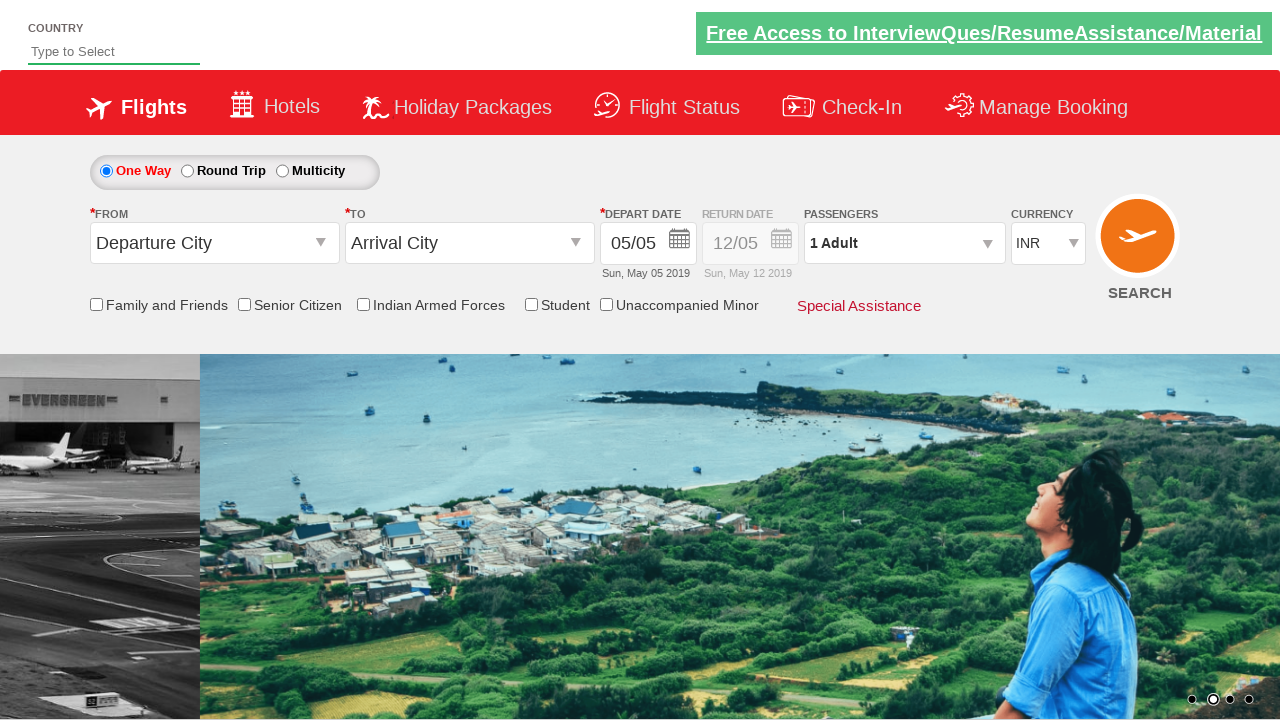

Selected Round Trip option at (187, 171) on xpath=//label[text() = 'Round Trip']//parent::td//child::input
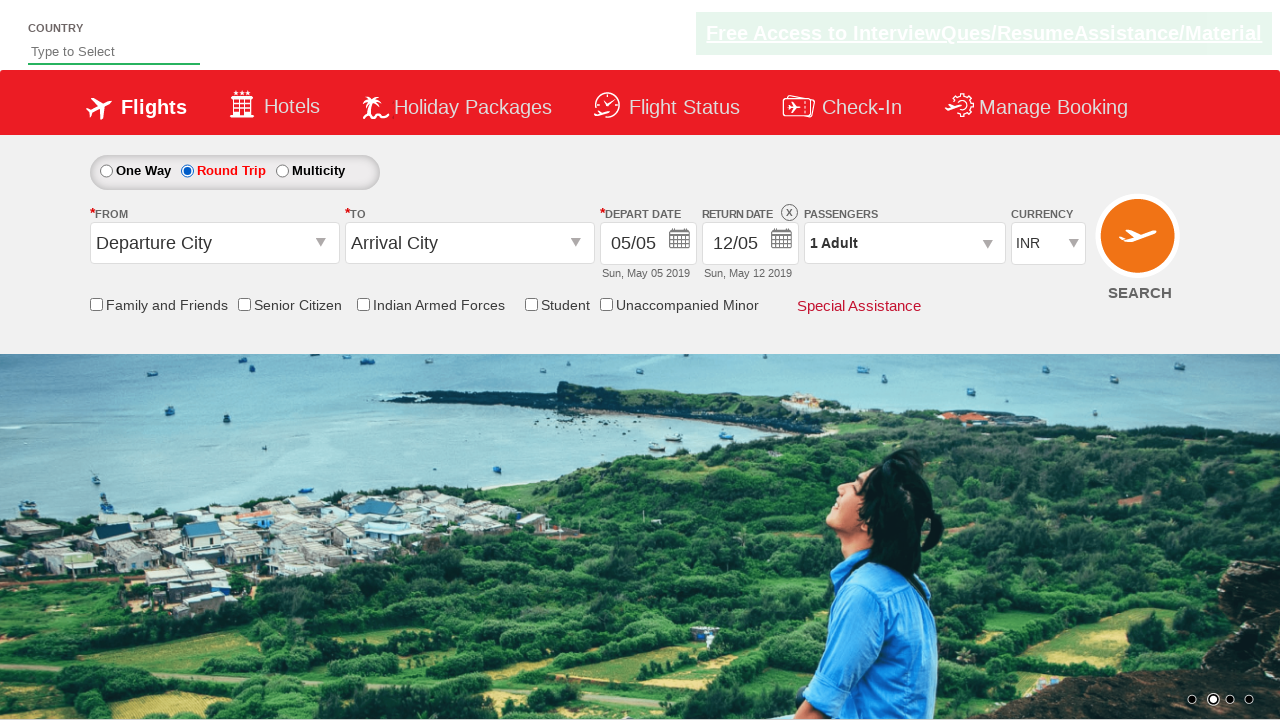

Filled departure city field with 'che' on //div[@id = 'marketCityPair_1']//div[@class = 'left1']//child::input[@value = 'D
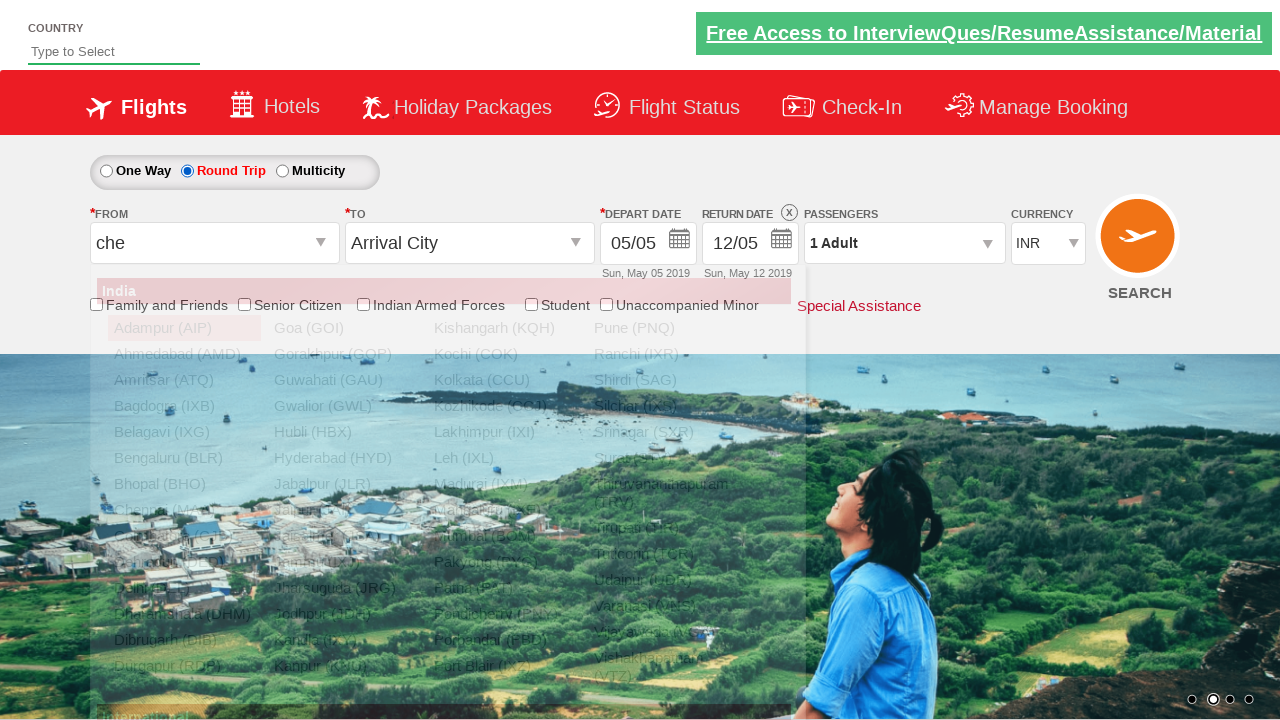

Selected Chennai (MAA) from departure city dropdown at (184, 510) on xpath=//ul//child::li//child::a[text() = ' Chennai (MAA)']
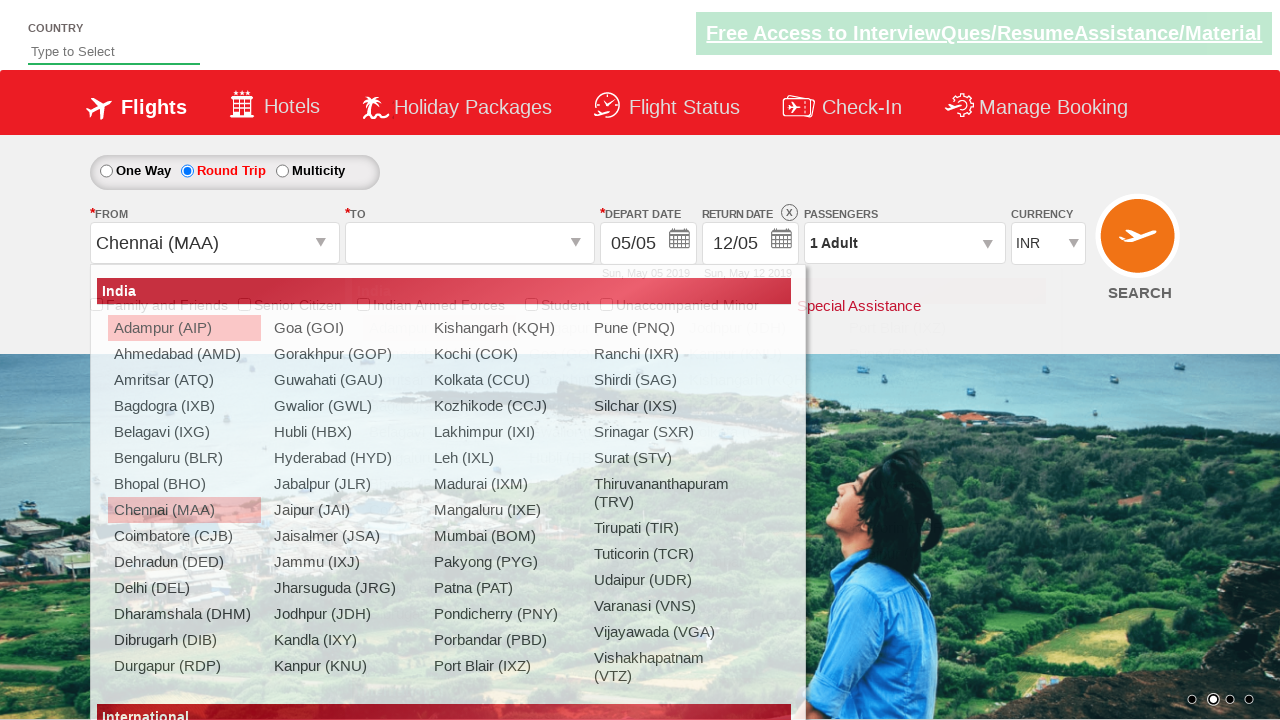

Selected Bengaluru (BLR) as arrival destination at (439, 458) on xpath=//div[@class = 'dropdownDiv']//a[text() = ' Bengaluru (BLR)'] >> nth=-1
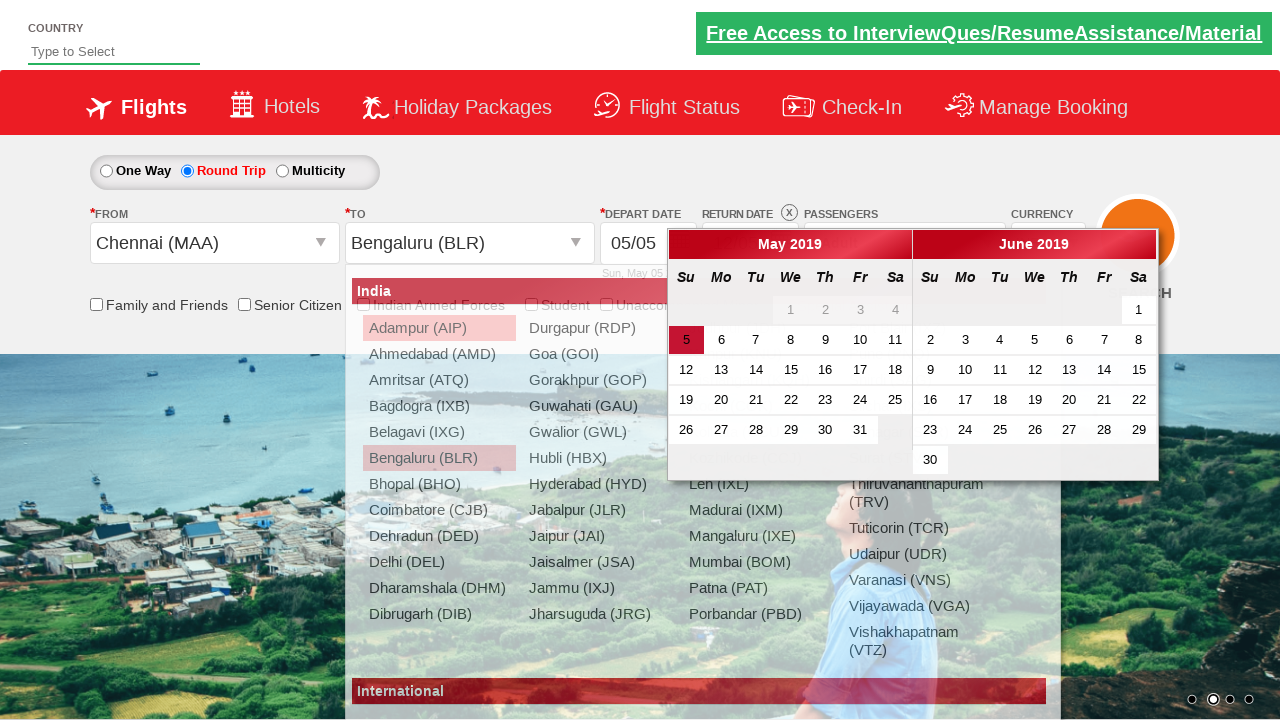

Selected 7th as departure date at (756, 340) on xpath=//table//child::tbody//child::td//child::a[text() = '7'] >> nth=0
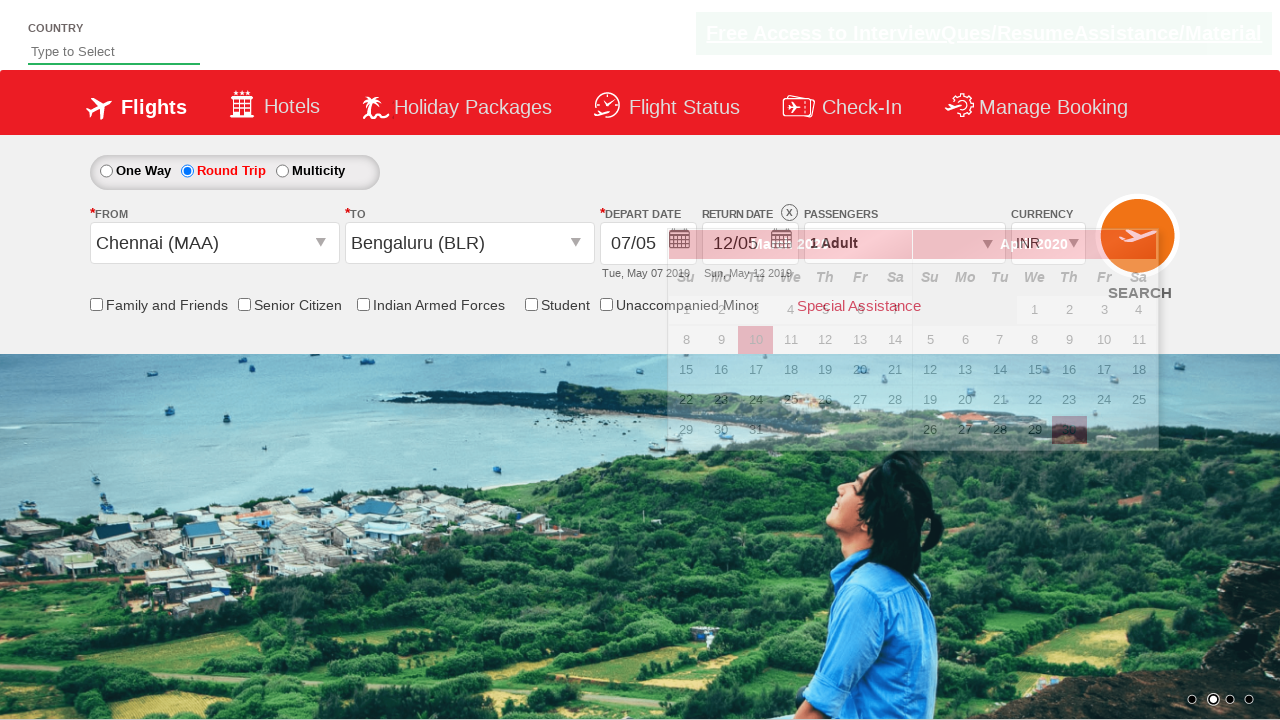

Clicked on return date field to open calendar at (750, 244) on xpath=//div[@id = 'Div1']//child::input[@readonly = 'readonly'] >> nth=0
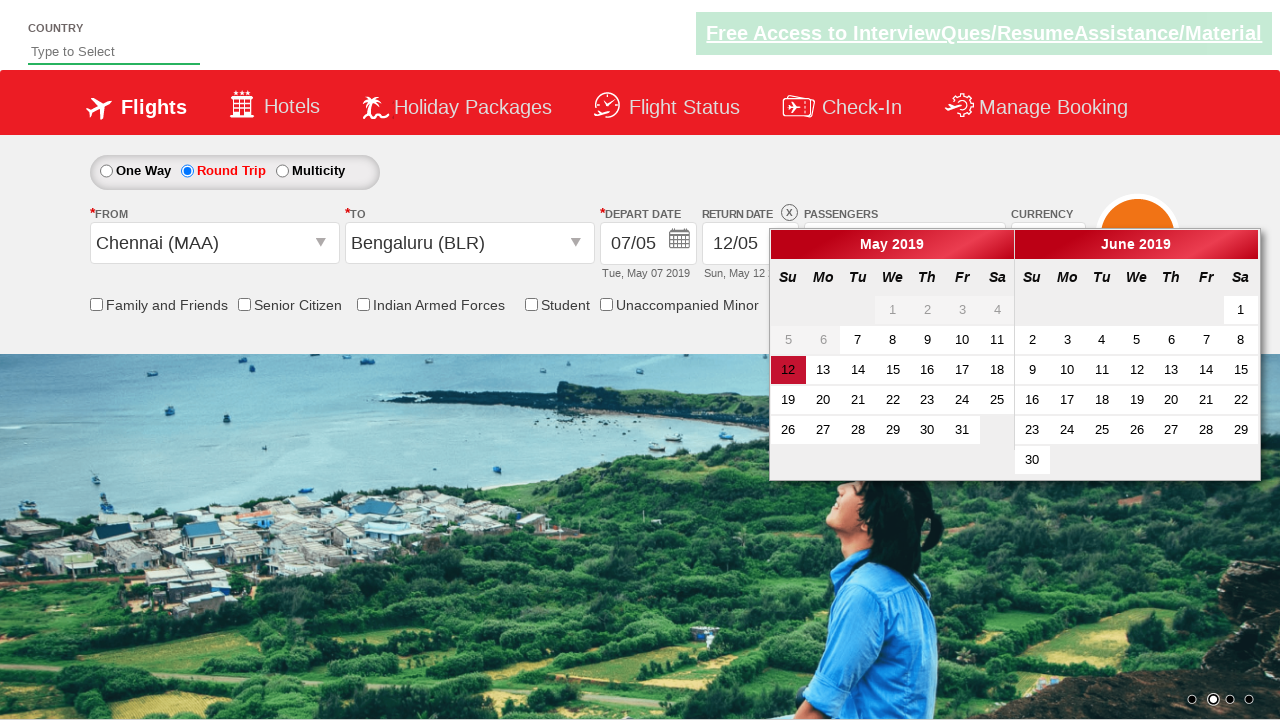

Selected 7th as return date at (1206, 340) on xpath=//table//child::tbody//child::td//child::a[text() = '7'] >> nth=-1
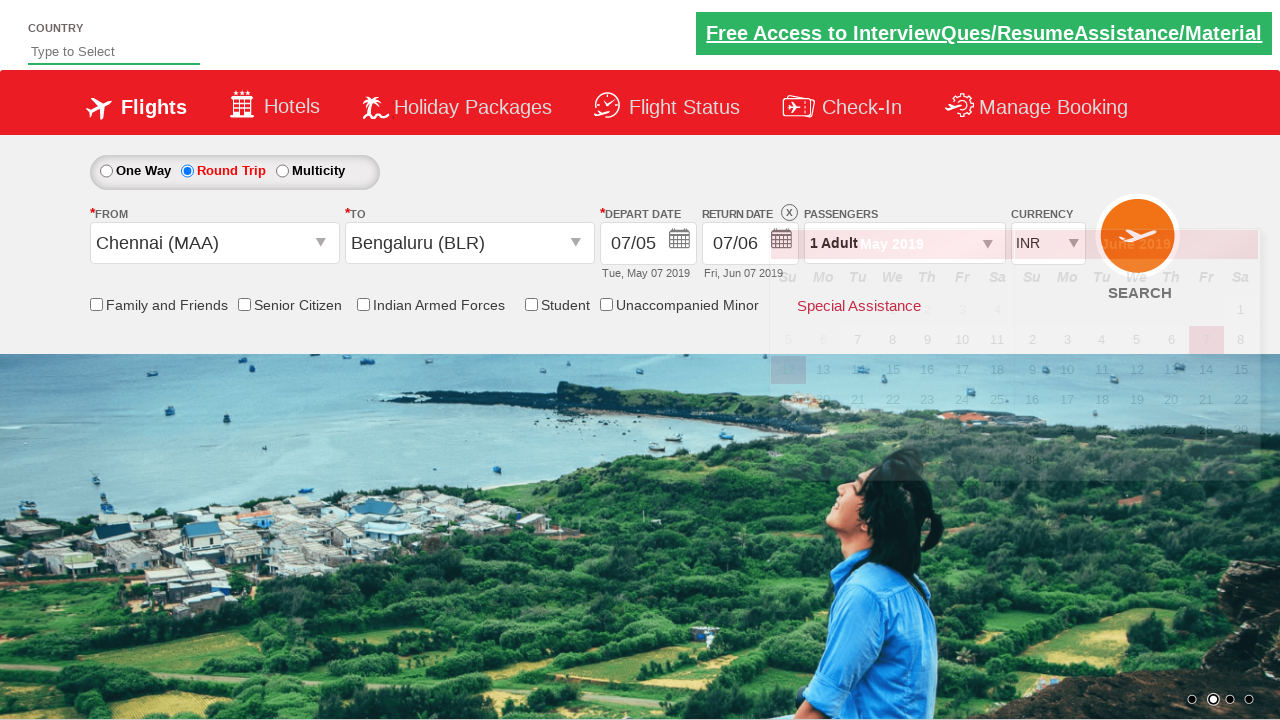

Opened passenger selector at (904, 243) on xpath=//div[text() = '1 Adult'] >> nth=0
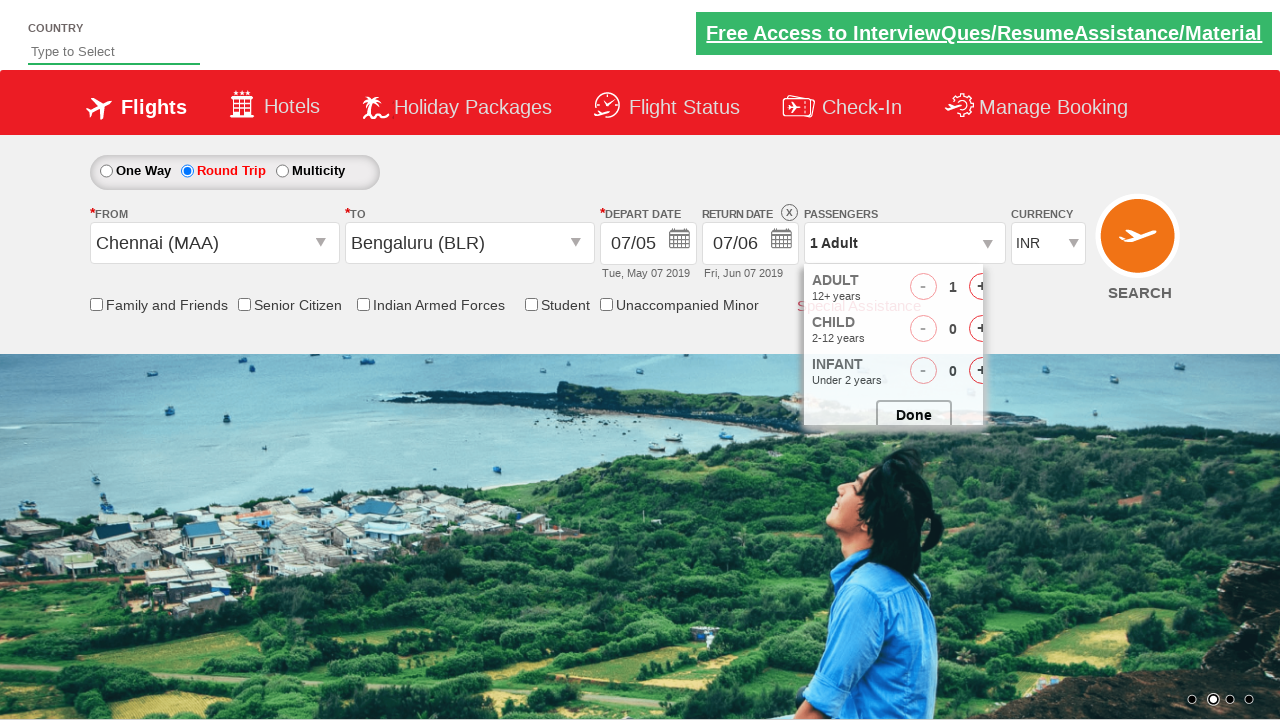

Incremented adult count by 1 at (982, 288) on xpath=//div[@class = 'ad-row-right']//child::span[text() = '+'] >> nth=0
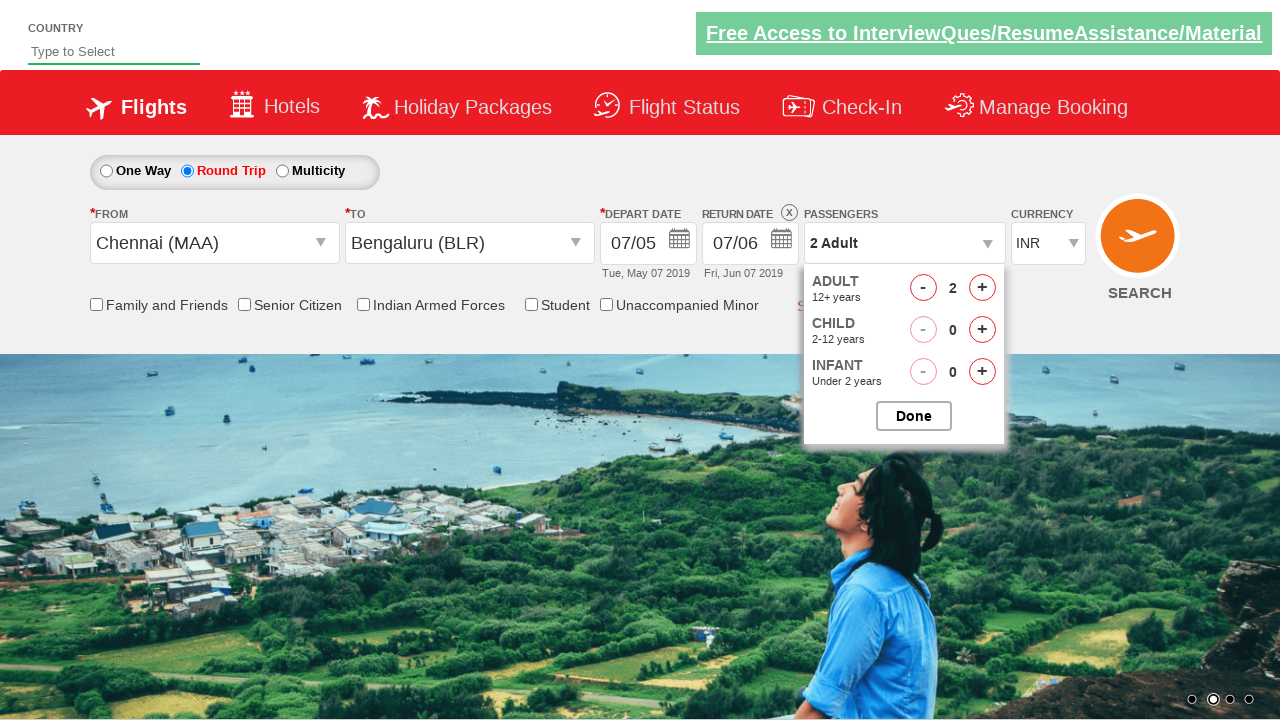

Incremented adult count by 1 at (982, 288) on xpath=//div[@class = 'ad-row-right']//child::span[text() = '+'] >> nth=0
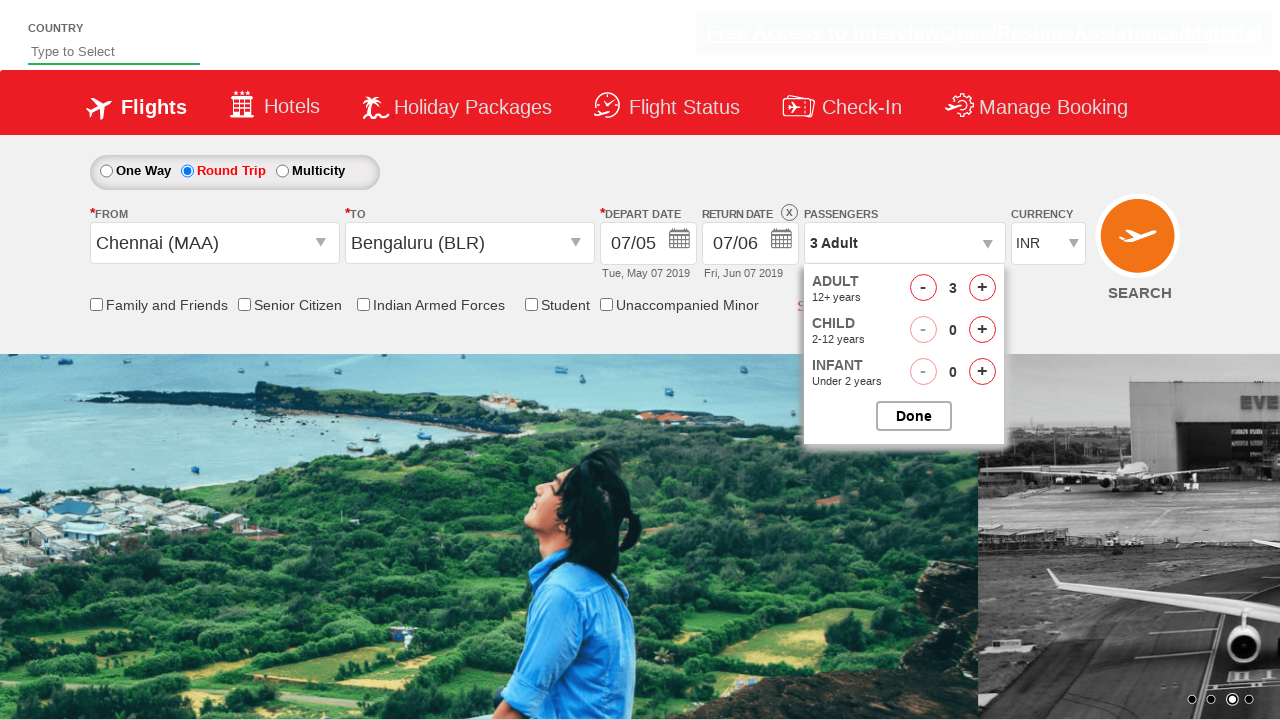

Incremented children count by 1 at (982, 330) on xpath=//div[@class = 'ad-row-right']//child::span[text() = '+'] >> nth=1
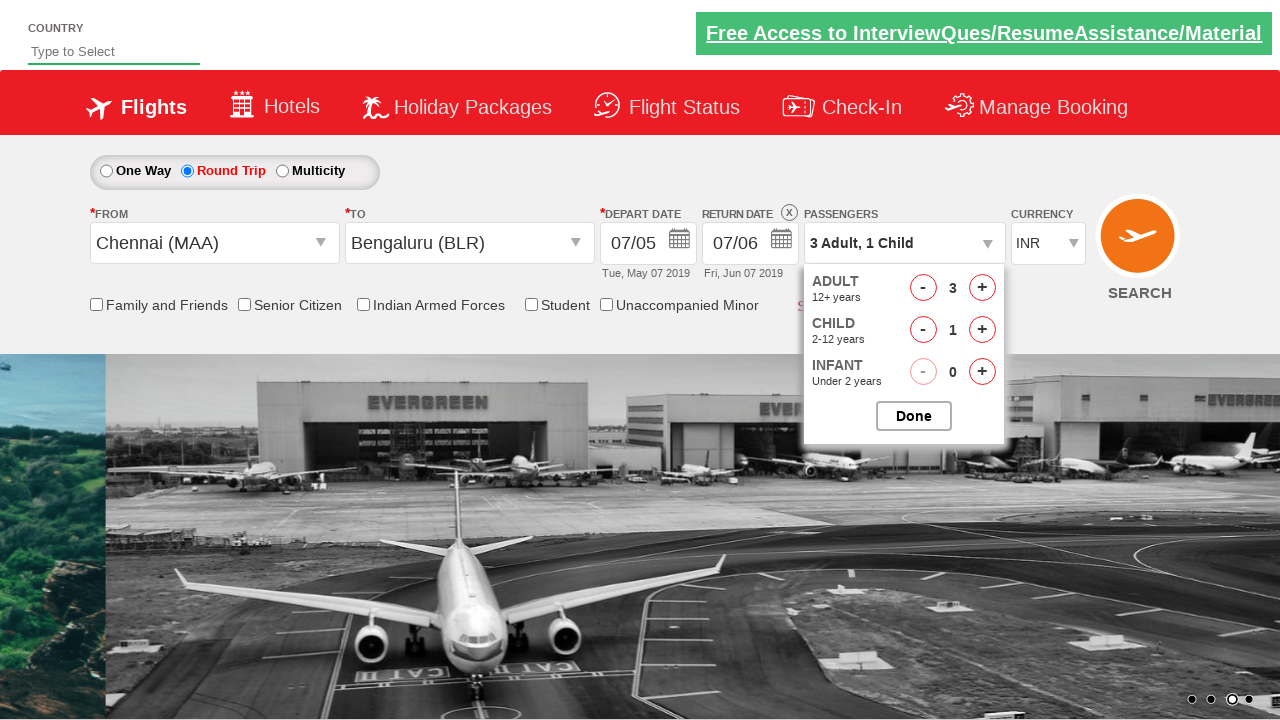

Incremented children count by 1 at (982, 330) on xpath=//div[@class = 'ad-row-right']//child::span[text() = '+'] >> nth=1
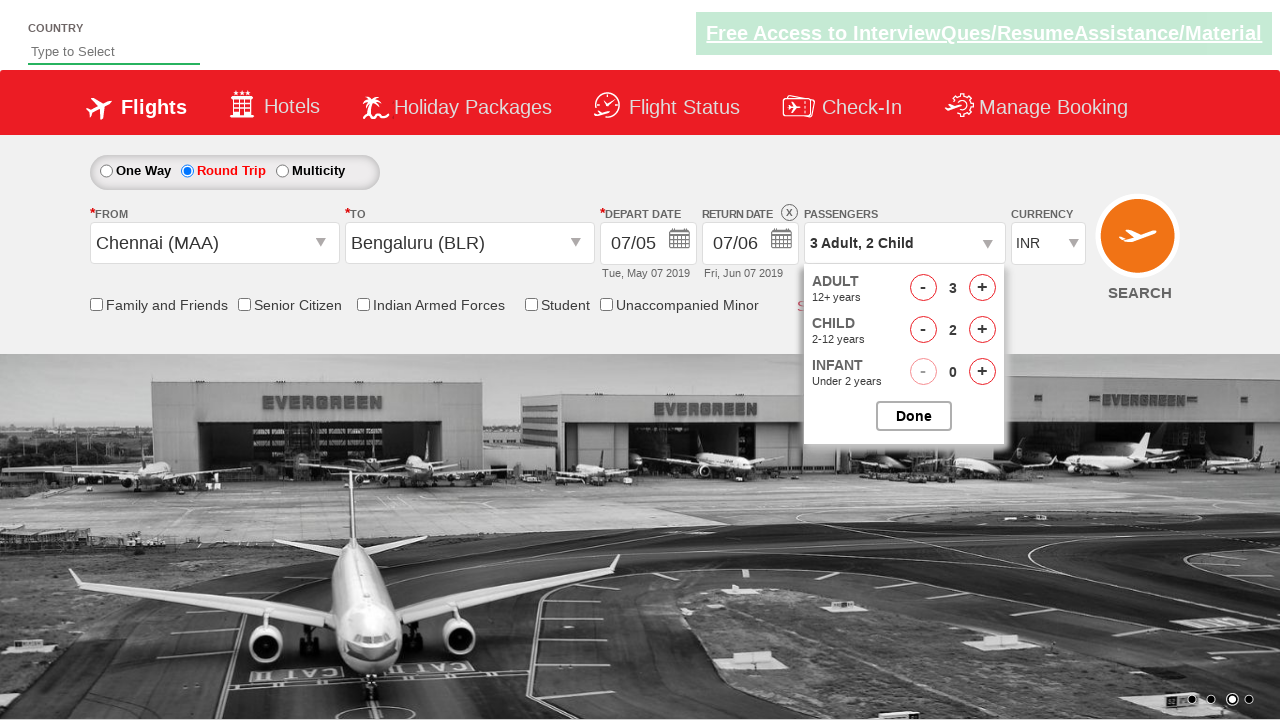

Incremented infants count by 1 at (982, 372) on xpath=//div[@class = 'ad-row-right']//child::span[text() = '+'] >> nth=2
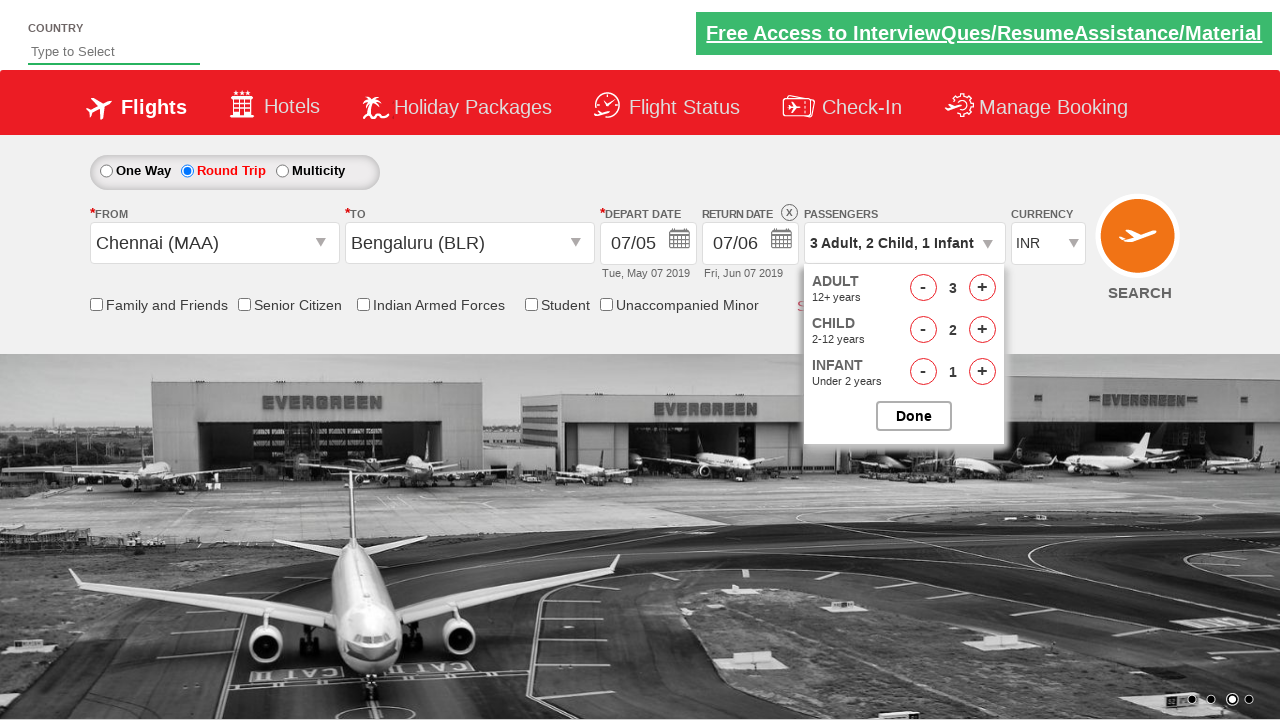

Incremented infants count by 1 at (982, 372) on xpath=//div[@class = 'ad-row-right']//child::span[text() = '+'] >> nth=2
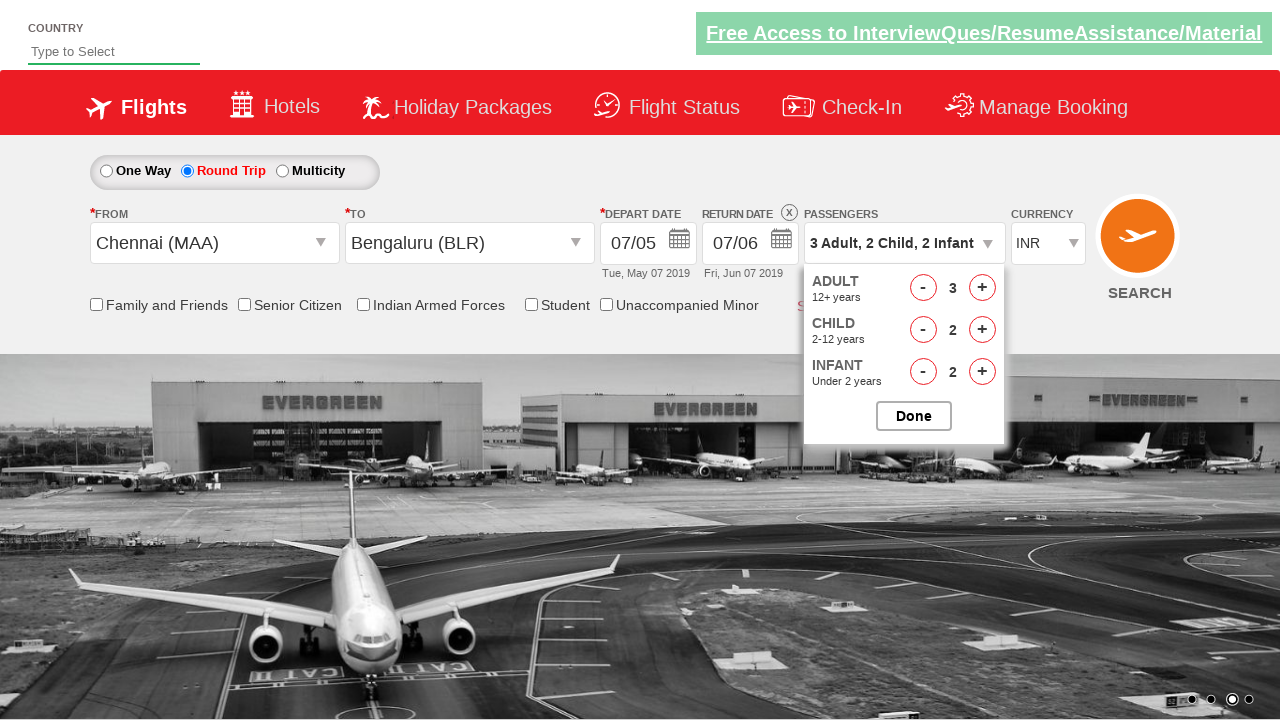

Clicked Done button to confirm passenger selections at (914, 416) on xpath=//input[@value = 'Done'] >> nth=0
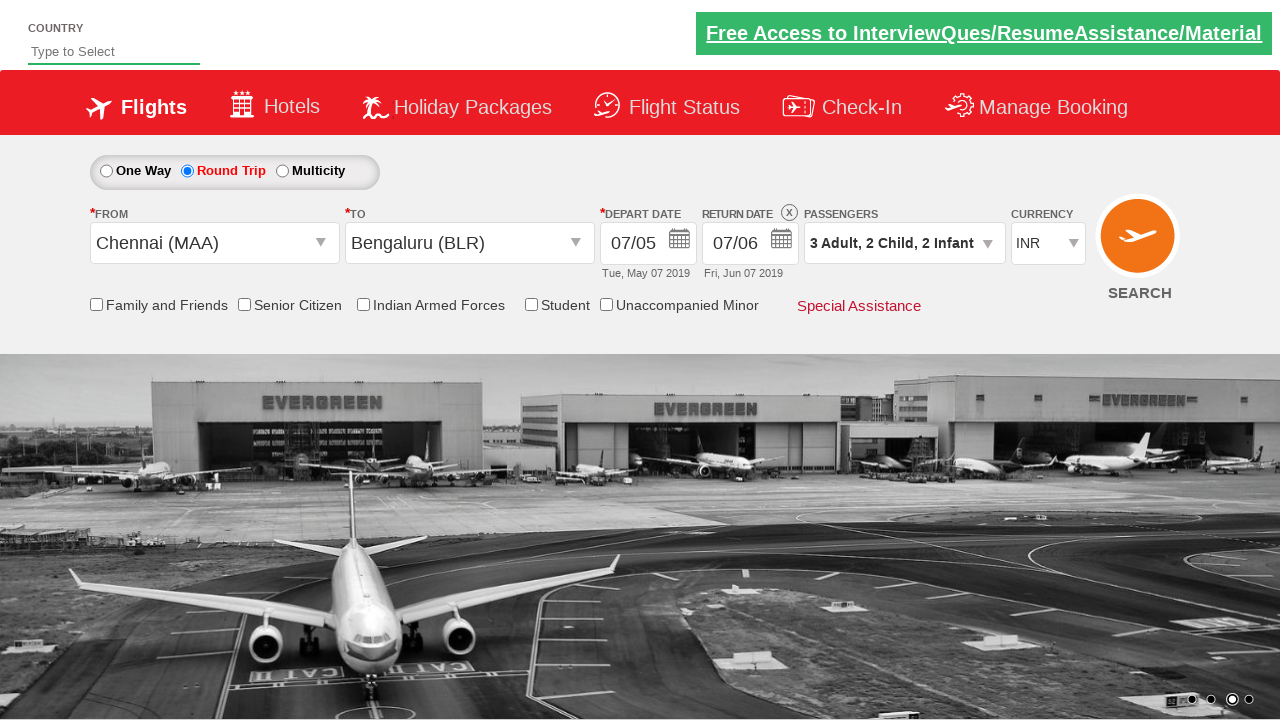

Clicked Search button to submit flight search form at (1140, 245) on xpath=//span[@class = 'btn-find-flight-home']//child::input[@type = 'submit'] >>
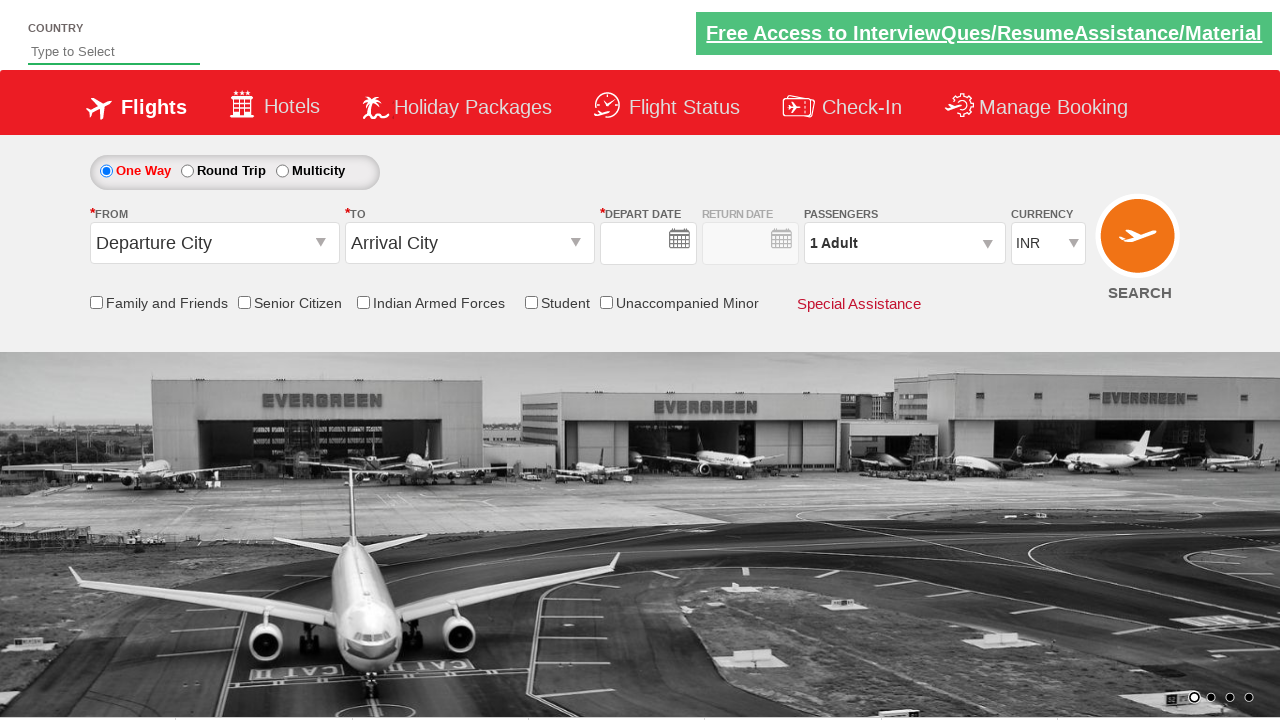

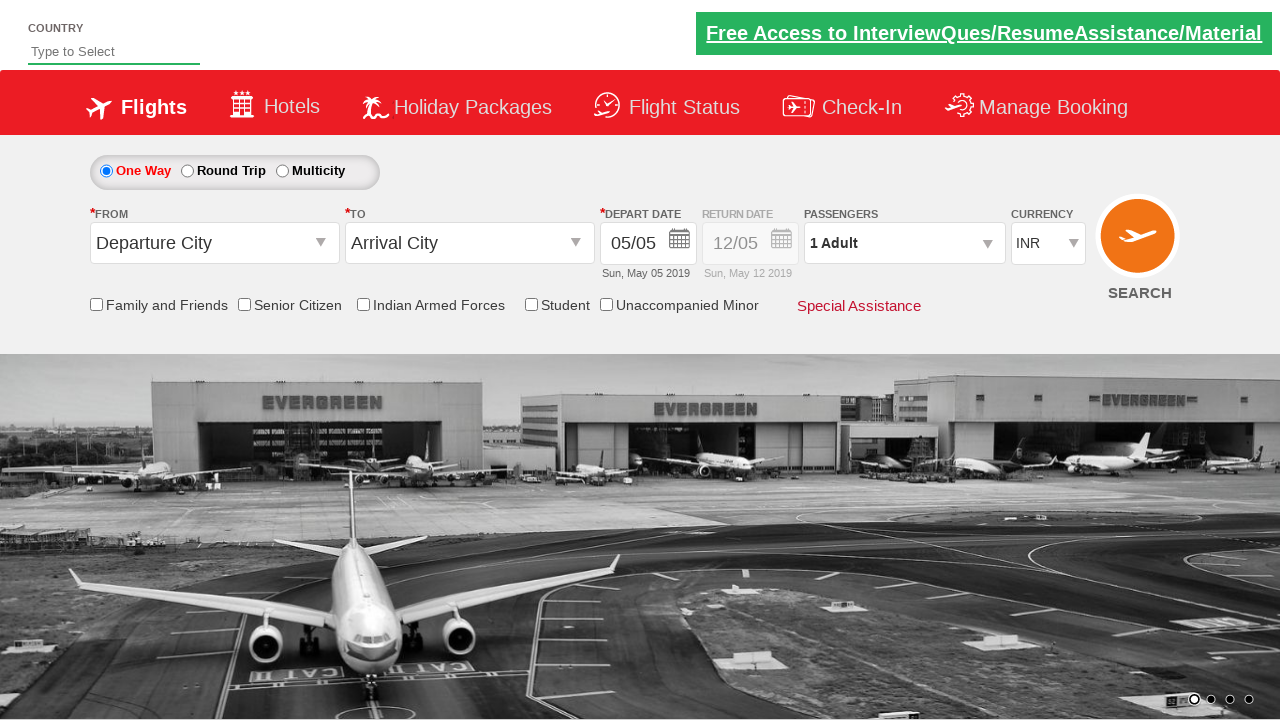